Tests the KAI Protocol website by waiting for the sKAI price to load and display

Starting URL: https://kaiprotocol.fi/

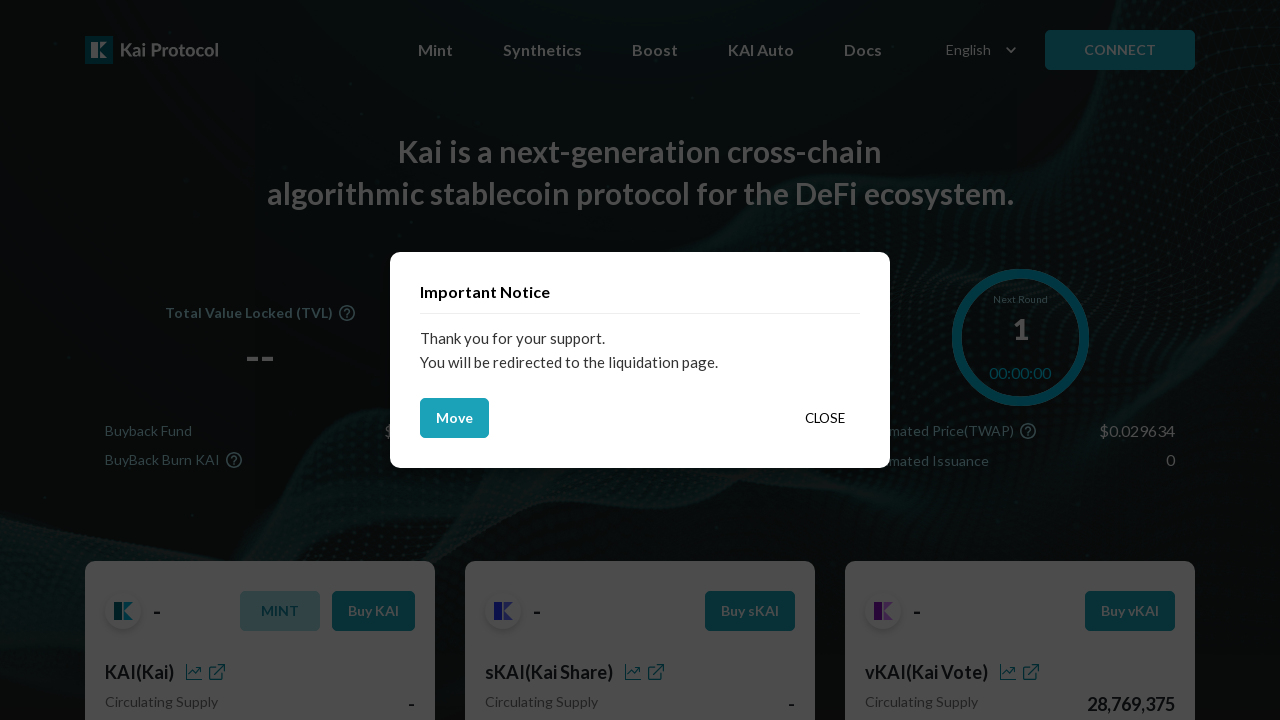

Navigated to KAI Protocol website
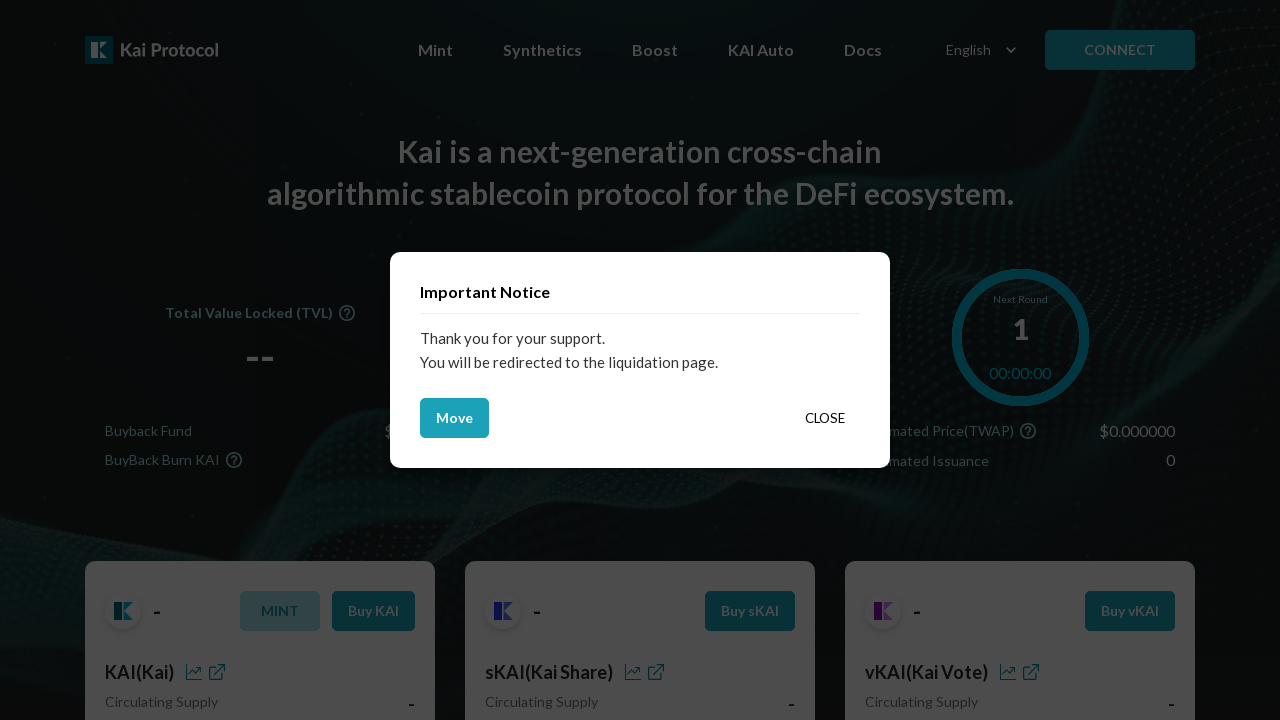

Located sKAI price element
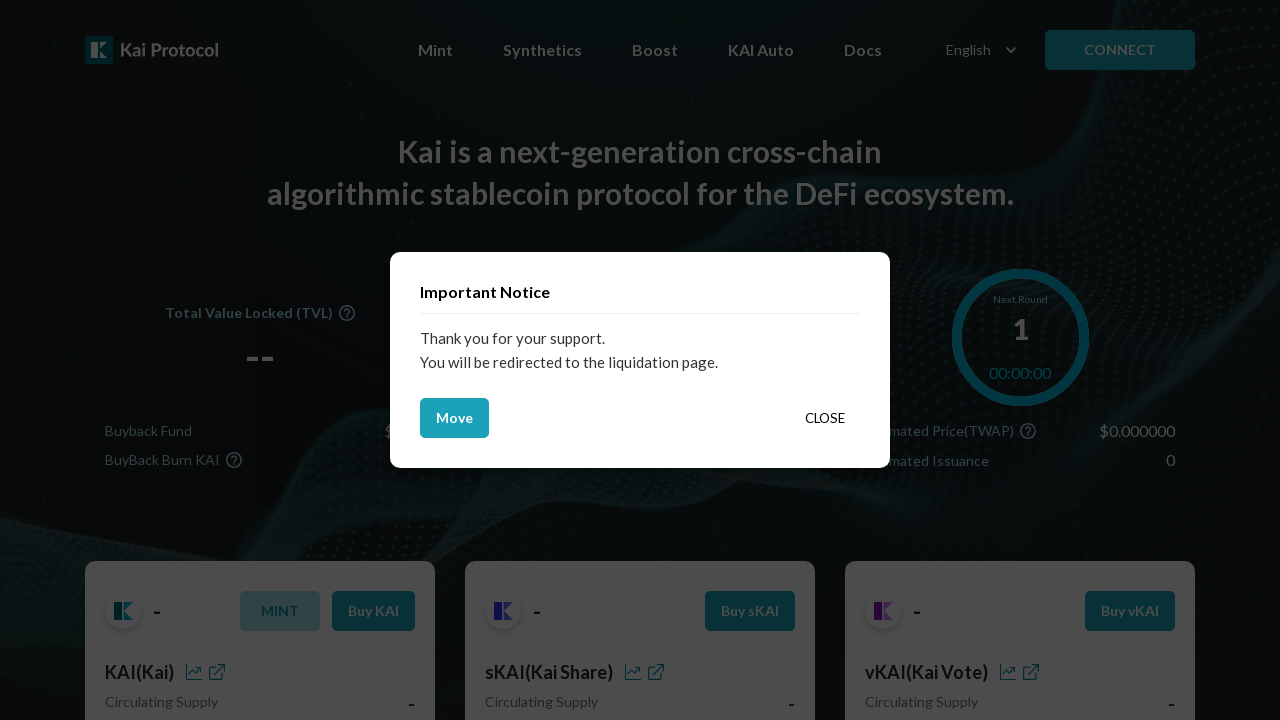

sKAI price loaded successfully (no longer showing '--')
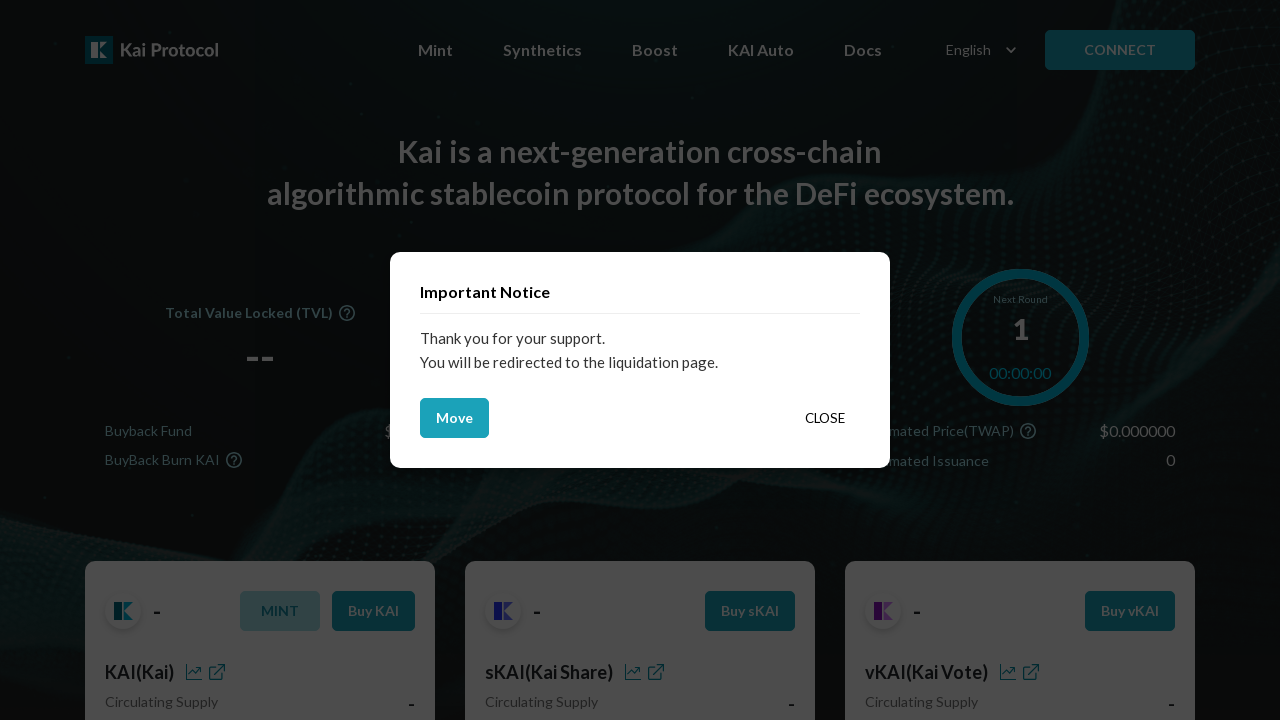

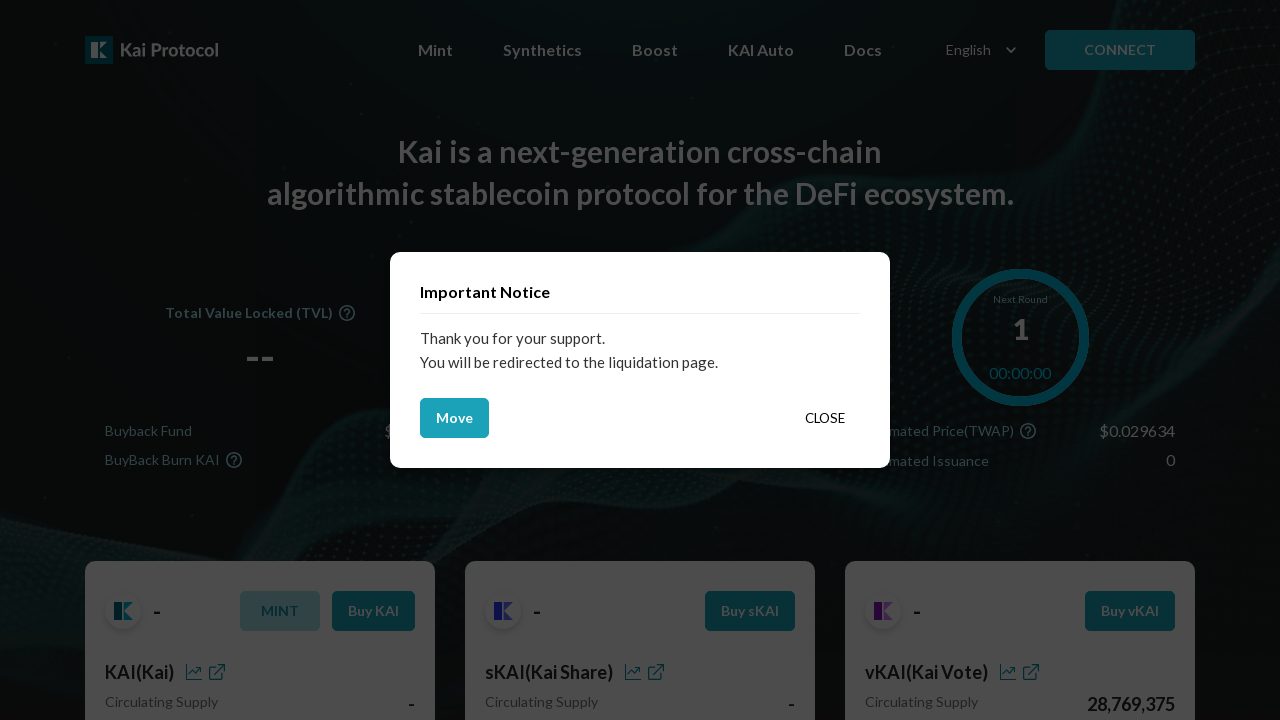